Tests the Web Tables functionality on DemoQA by navigating to the Web Tables section, adding a new record with personal information (first name, last name, email, age, salary, department), and then deleting the record.

Starting URL: https://demoqa.com/elements

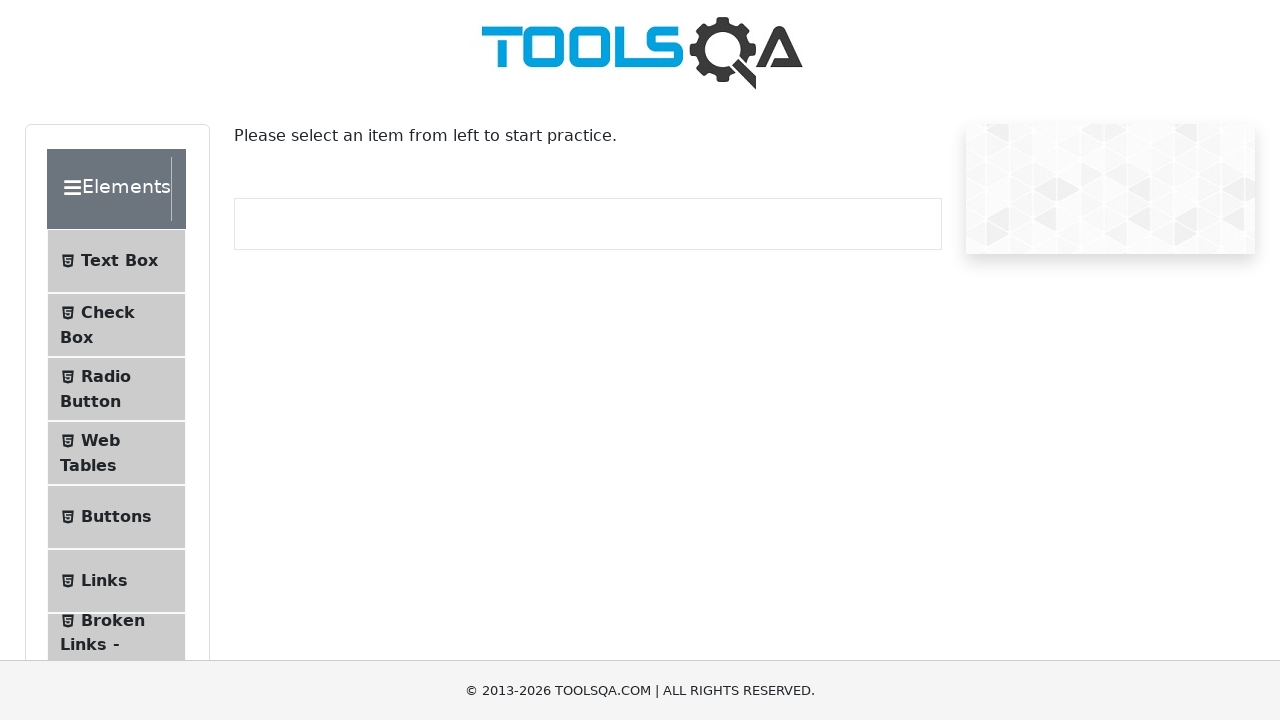

Clicked on Web Tables menu item at (116, 453) on #item-3
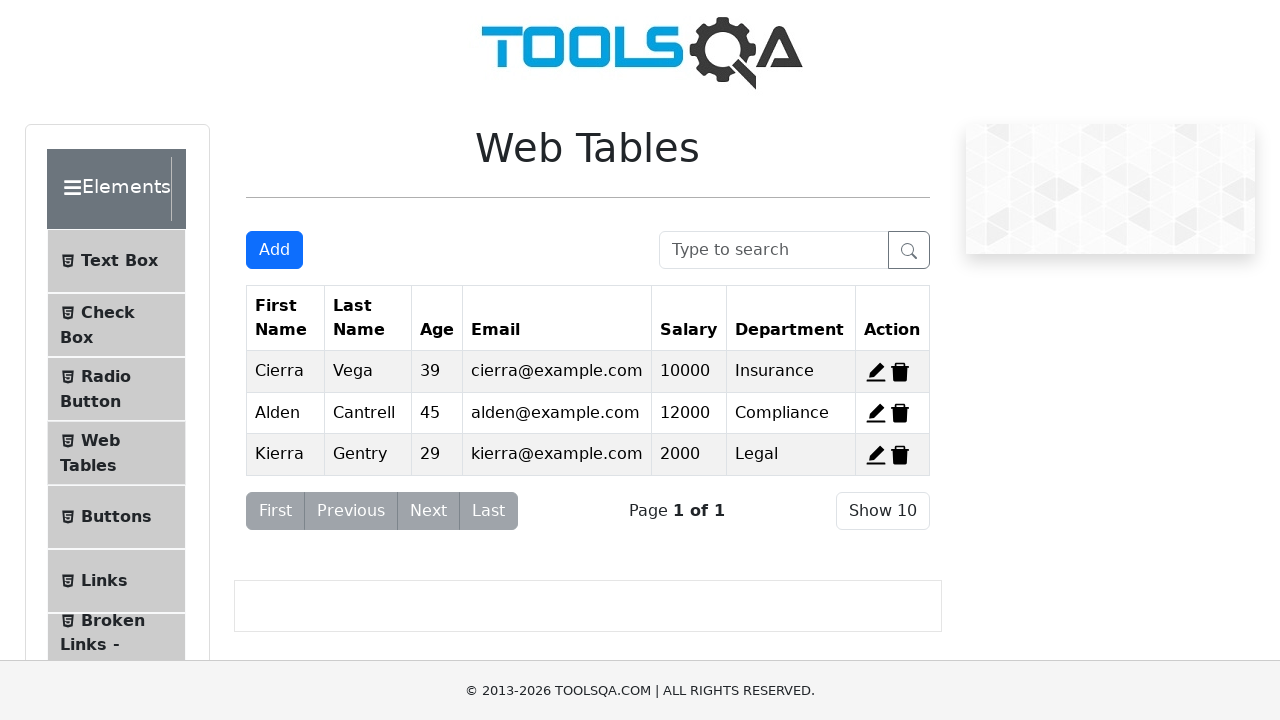

Clicked Add button to open registration form at (274, 250) on #addNewRecordButton
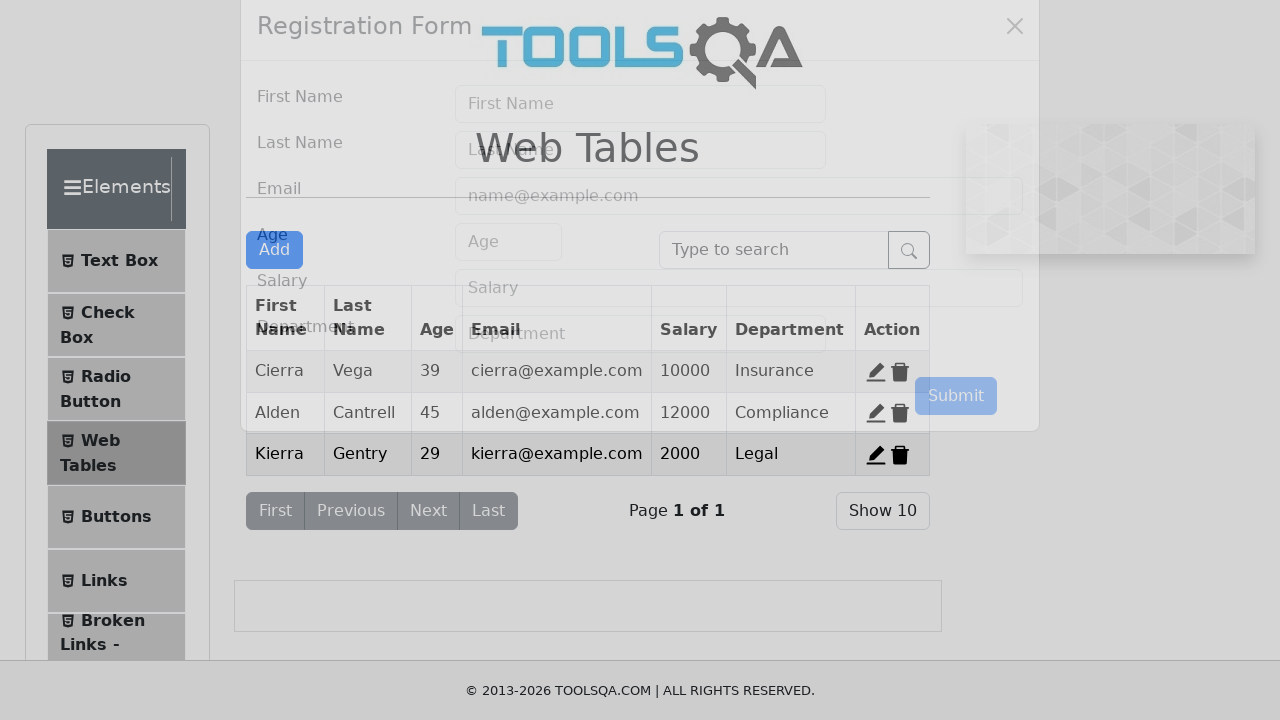

Filled in first name as 'Ana' on input[placeholder='First Name']
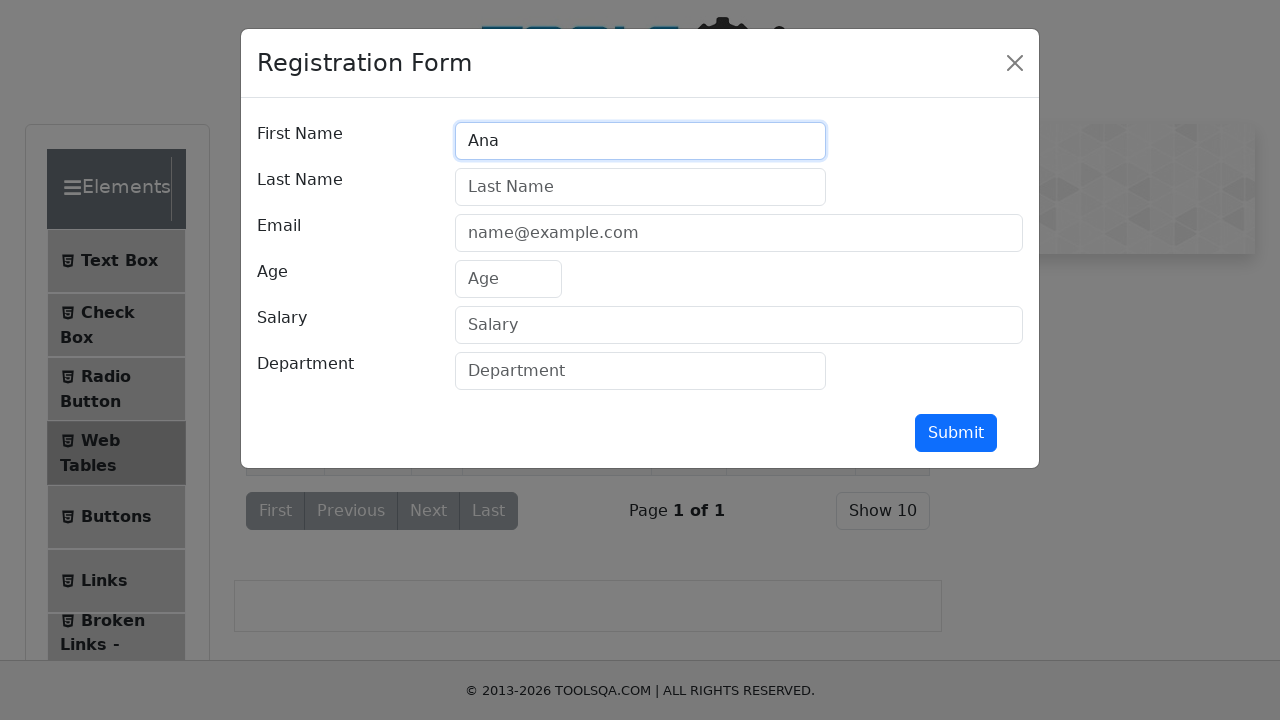

Filled in last name as 'Maria' on input[placeholder='Last Name']
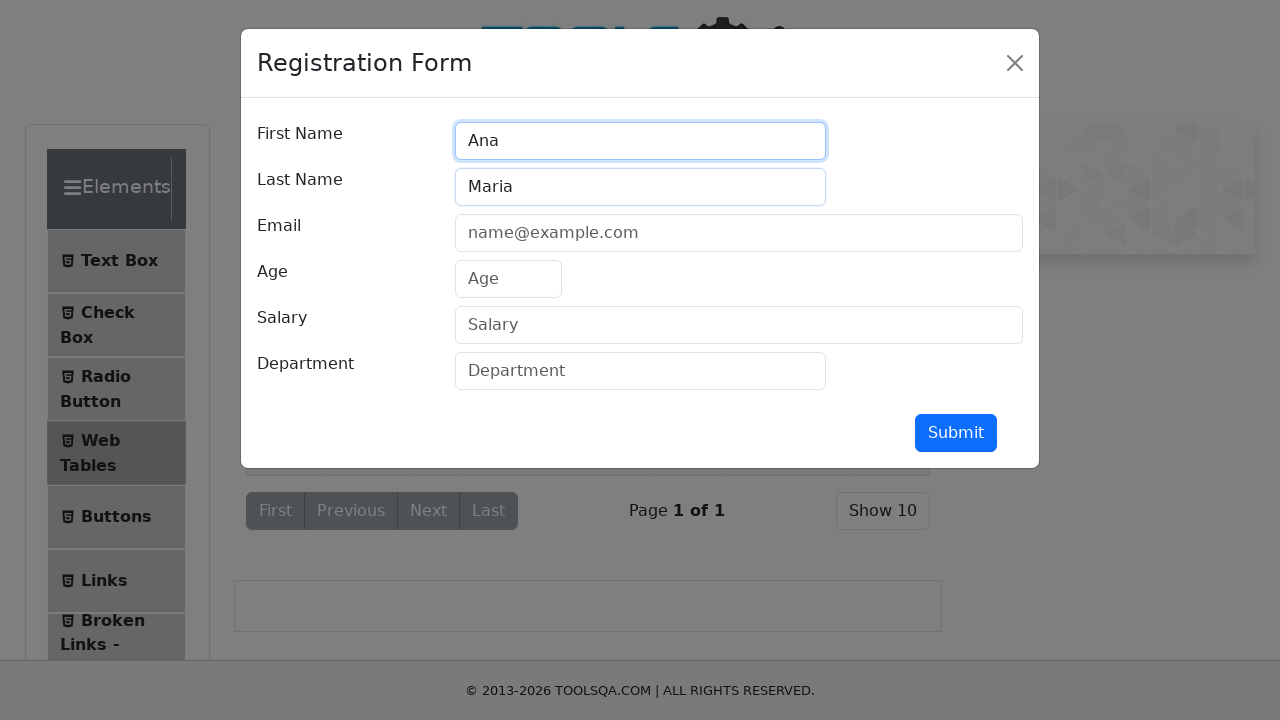

Filled in email as 'ana@mail.com' on input[placeholder='name@example.com']
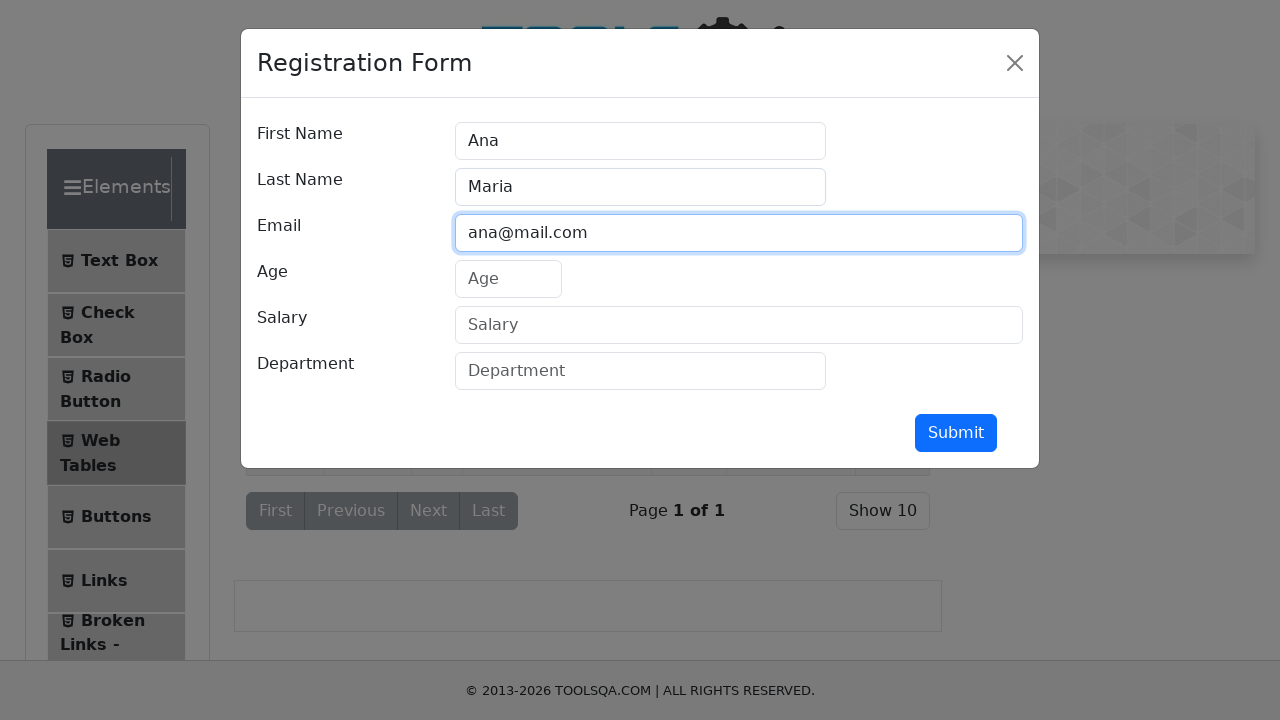

Filled in age as '22' on input[placeholder='Age']
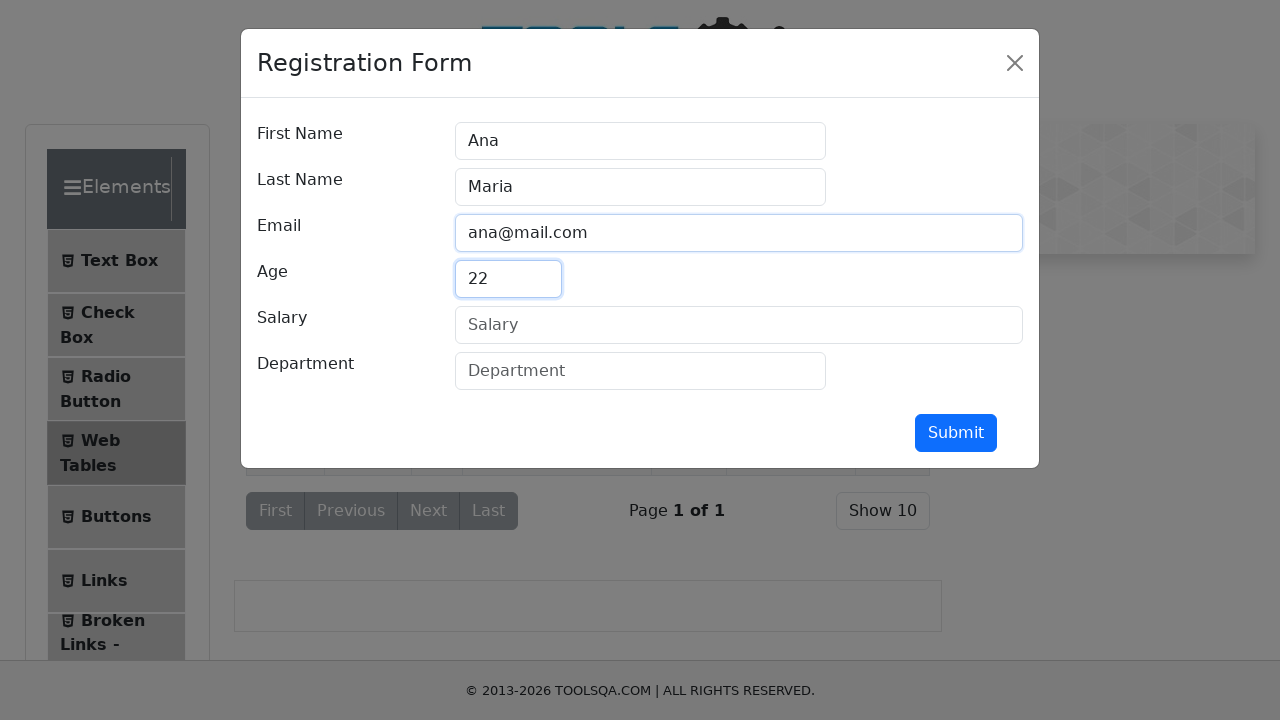

Filled in salary as '3000' on input[placeholder='Salary']
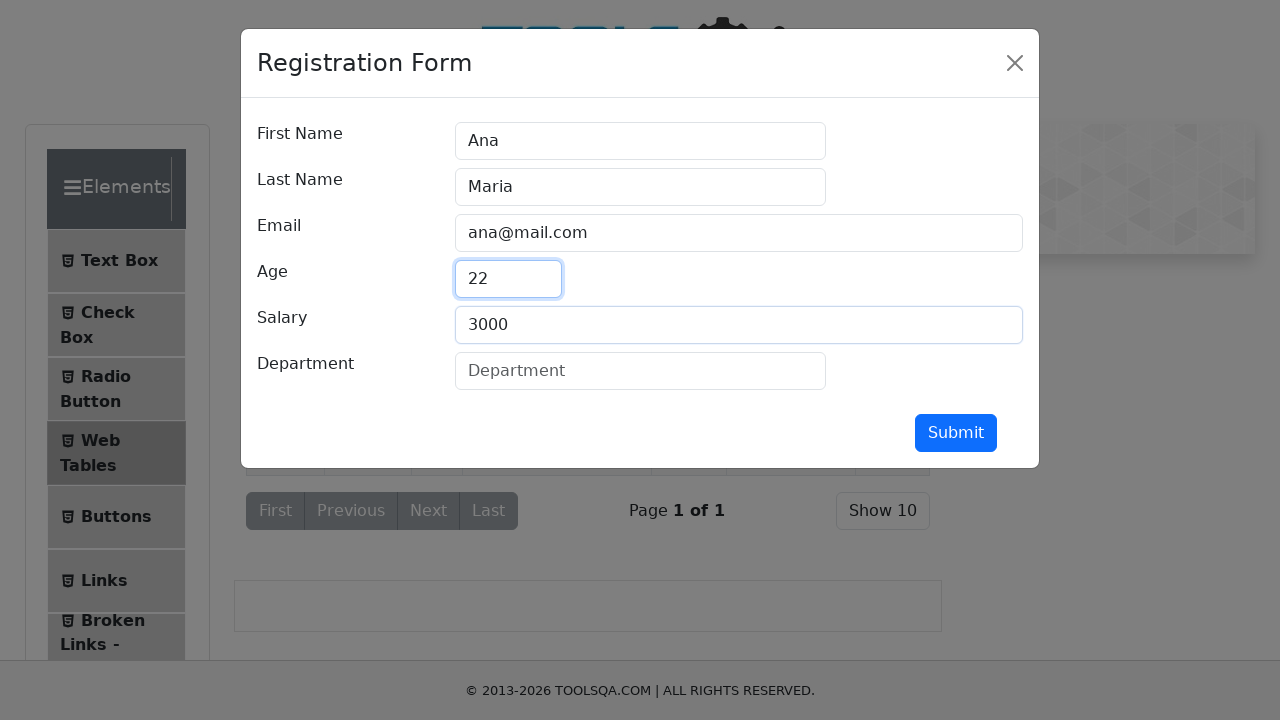

Filled in department as 'administrator' on input#department
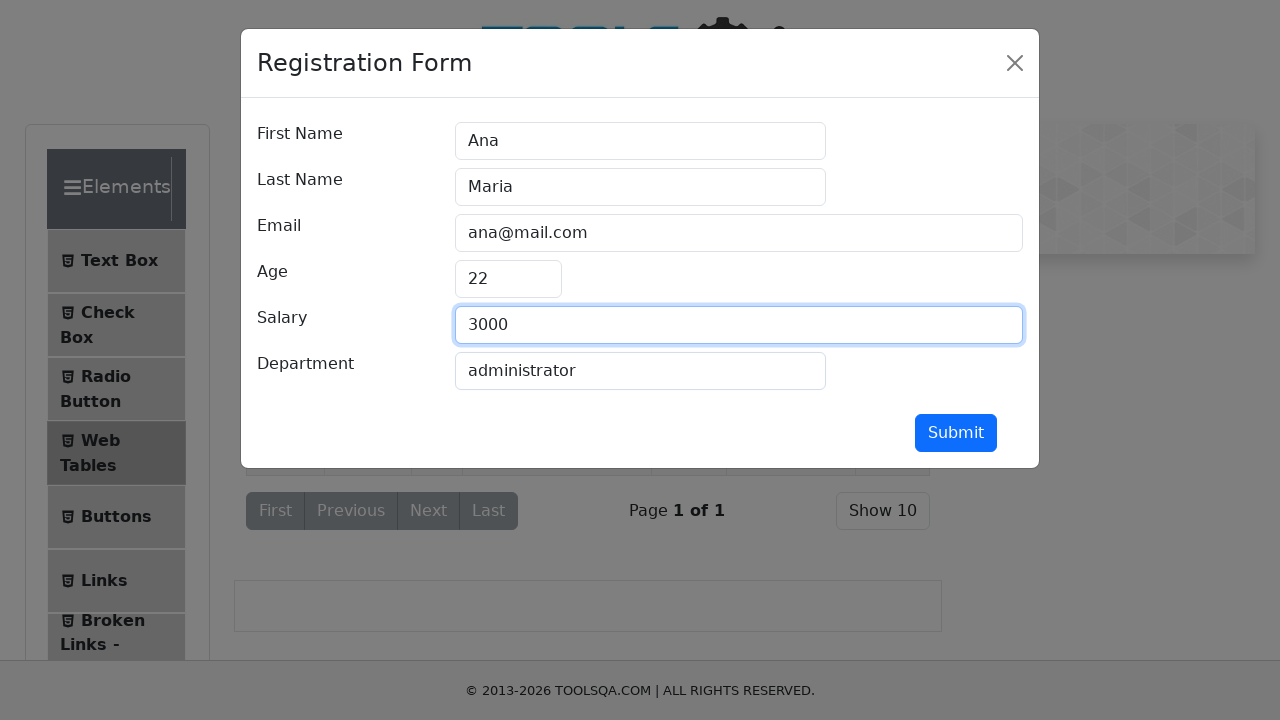

Clicked Submit button to save the record at (956, 433) on button#submit
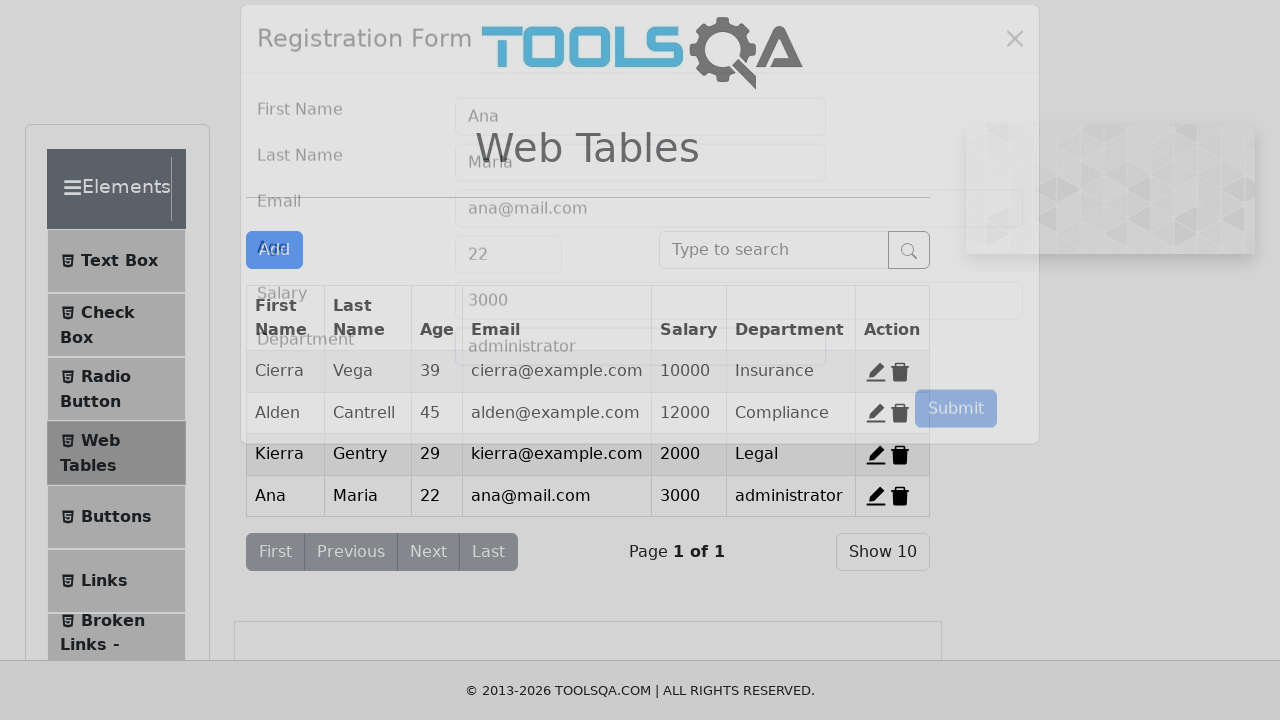

New record appeared in the table
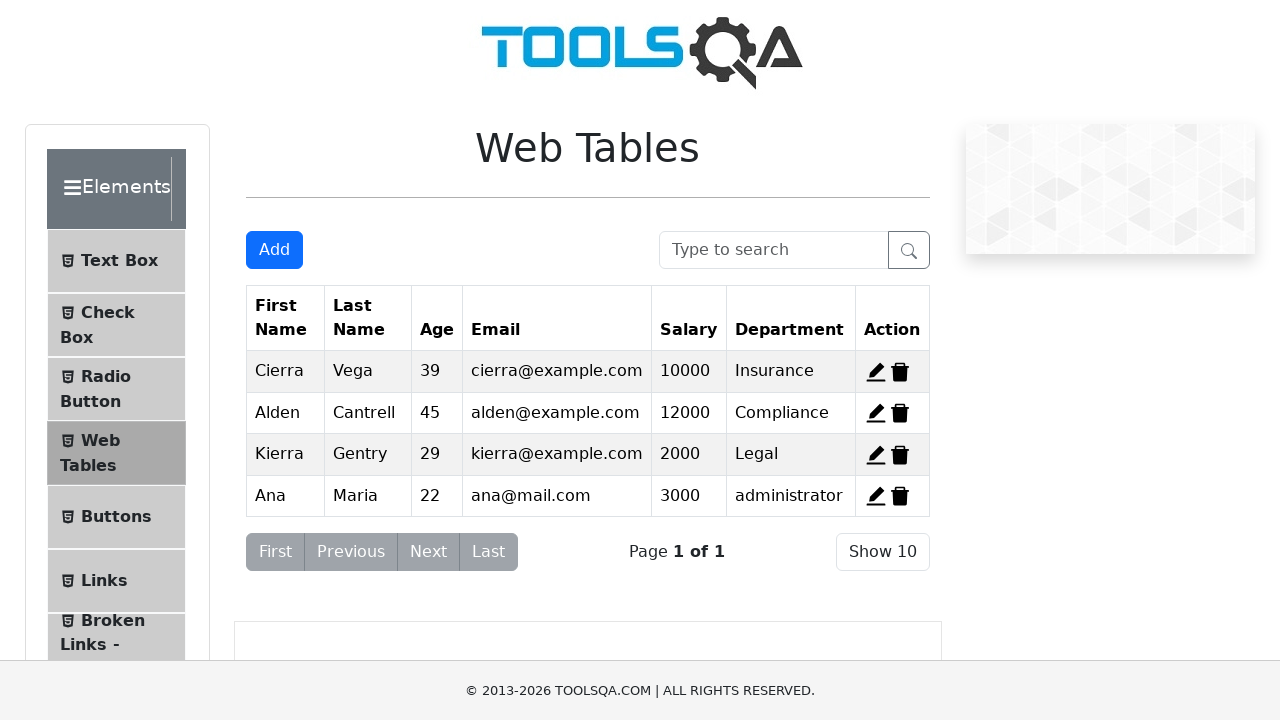

Clicked delete button to remove the record at (900, 496) on span#delete-record-4
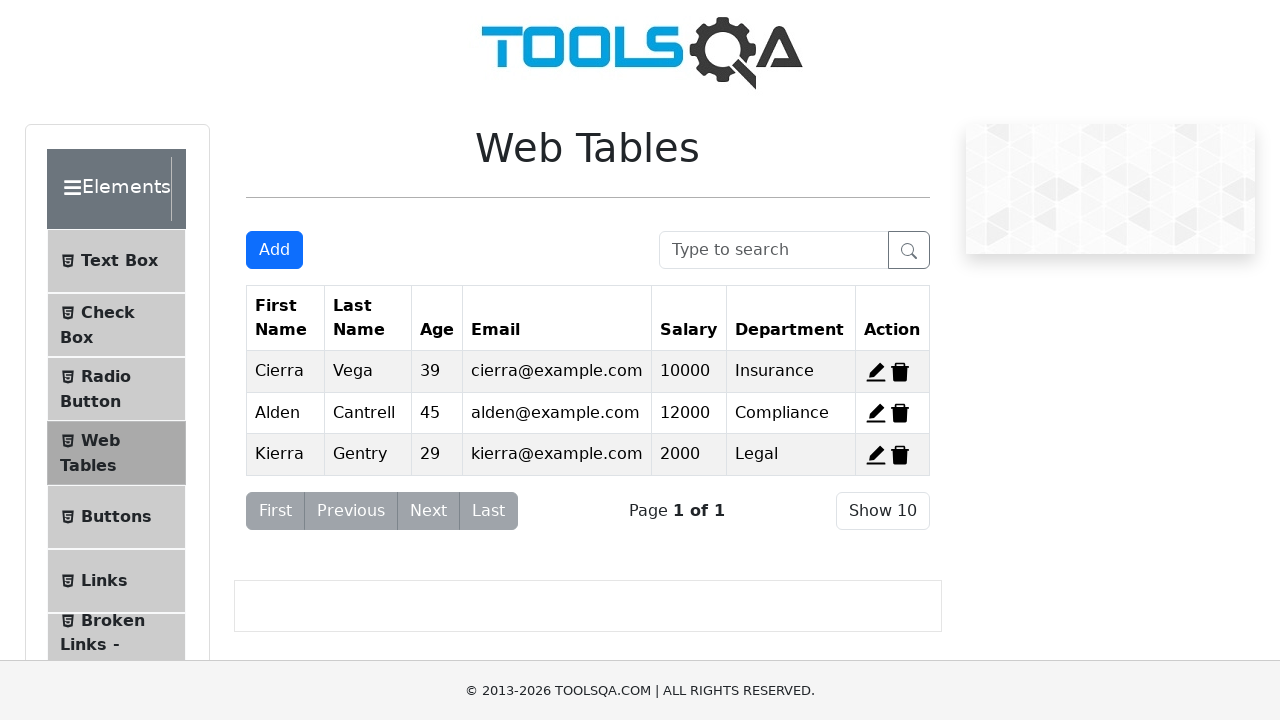

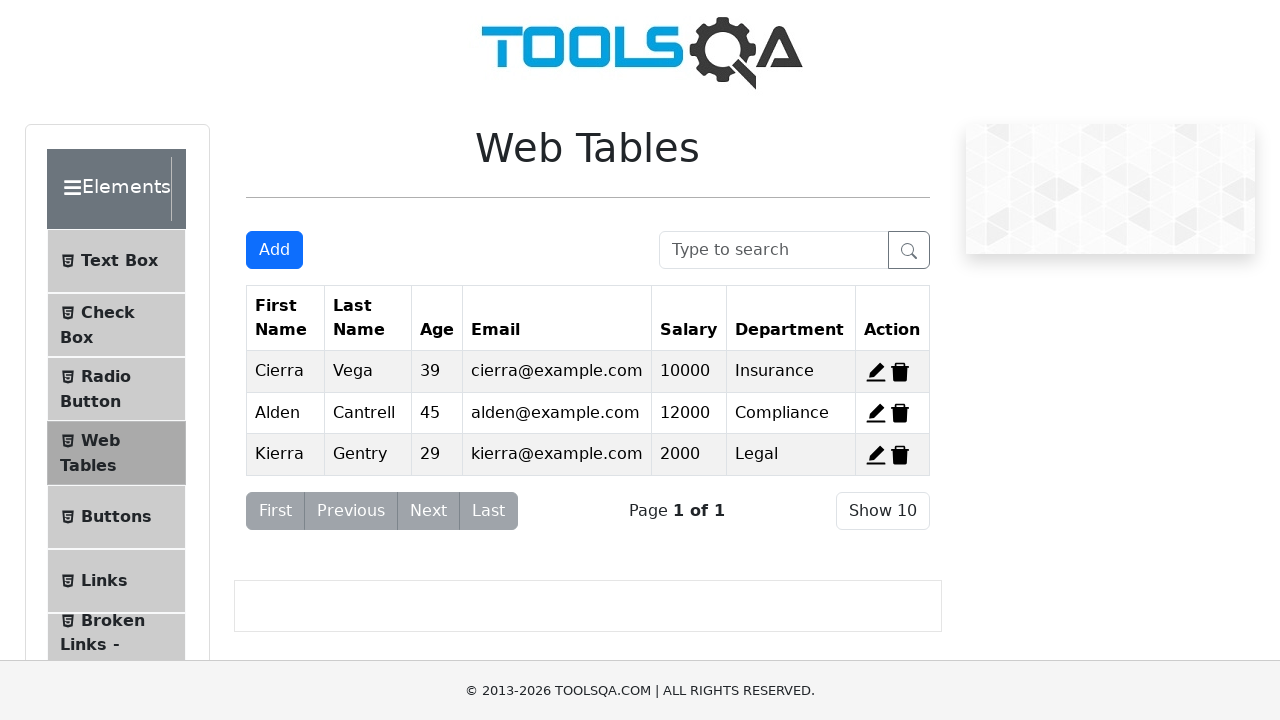